Opens the Postman website homepage and waits briefly to ensure the page loads

Starting URL: https://www.postman.com/

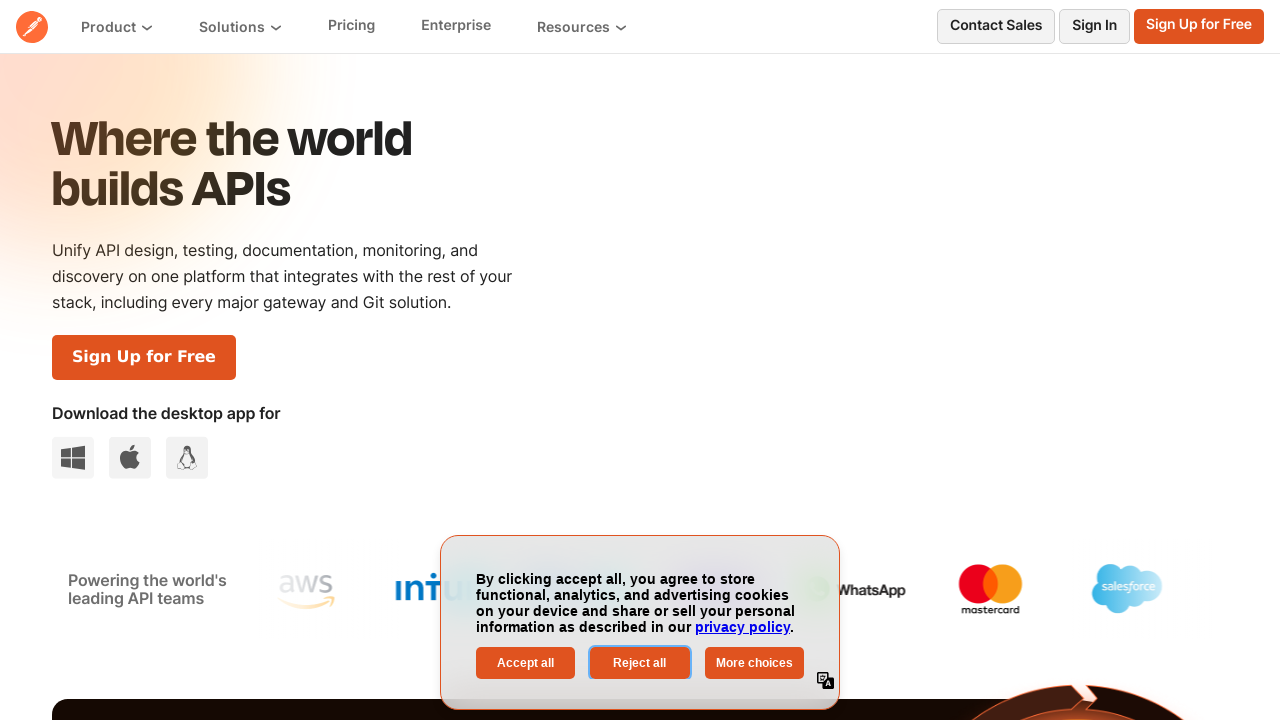

Waited 400ms to ensure Postman homepage fully loaded
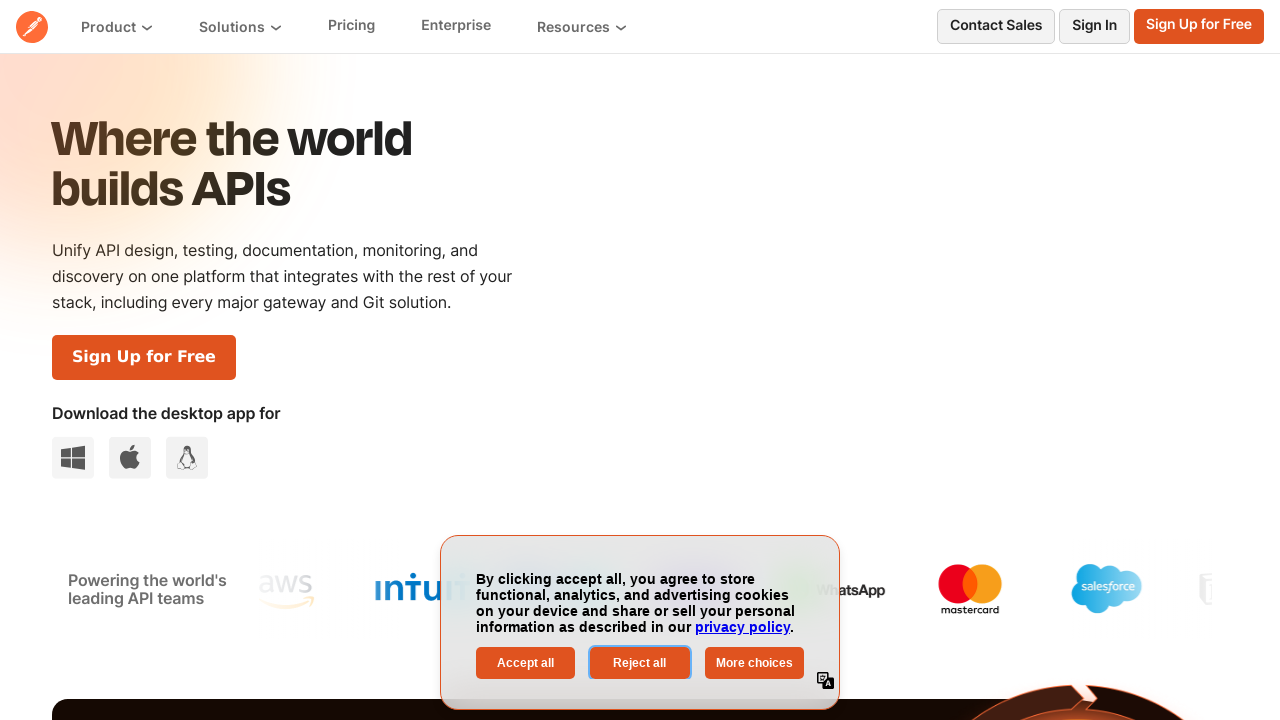

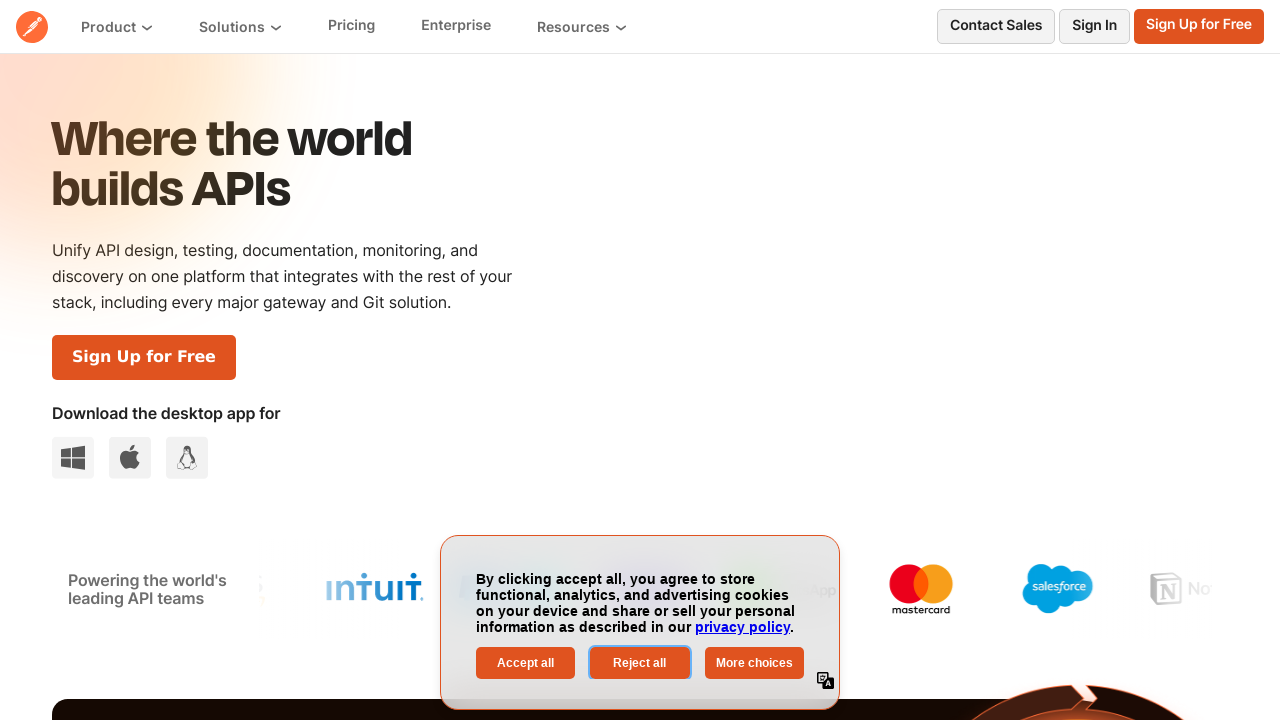